Tests page structure by counting links in the main page context and within an iframe, verifying that both contexts contain expected link elements.

Starting URL: https://rahulshettyacademy.com/AutomationPractice/

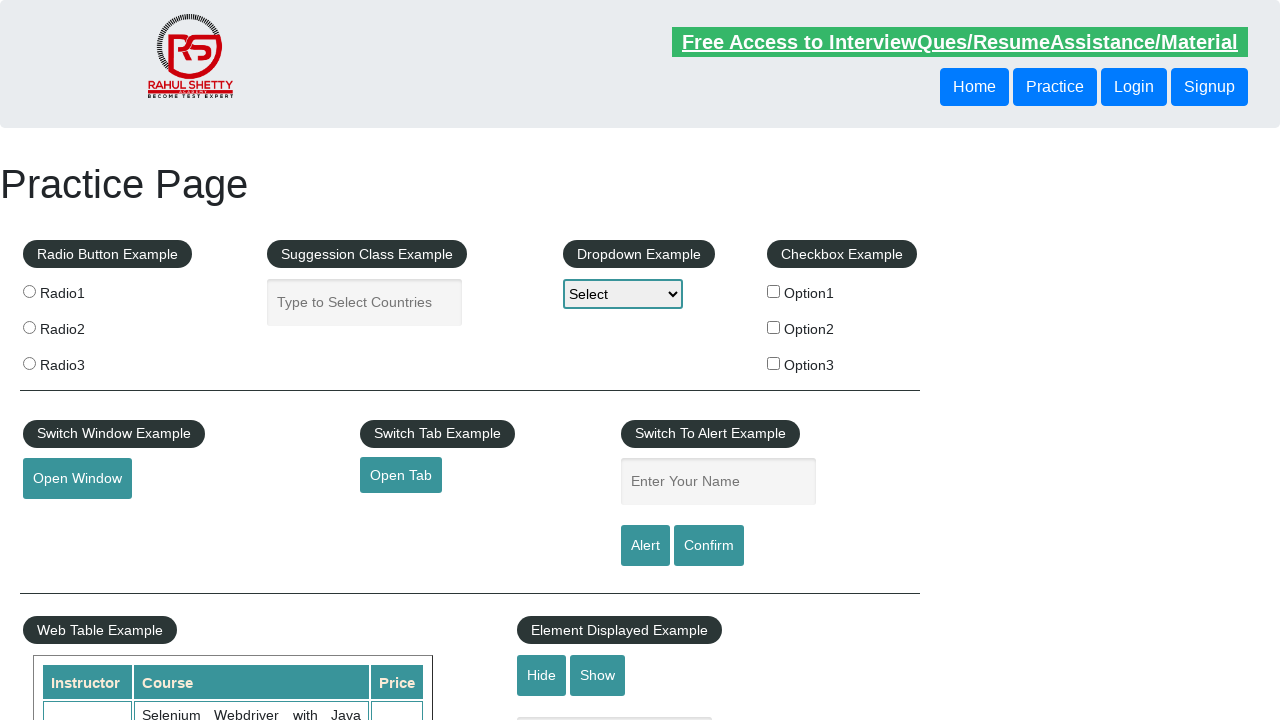

Page loaded - domcontentloaded state reached
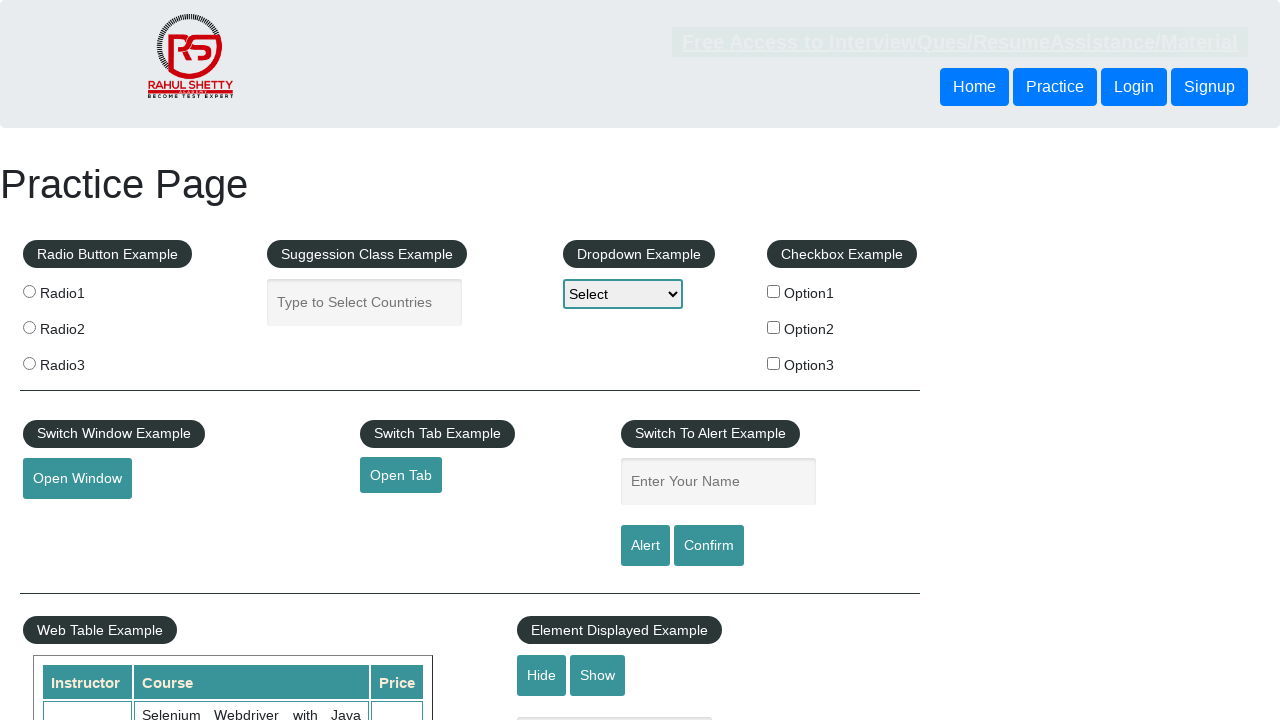

Counted 27 links in main page context
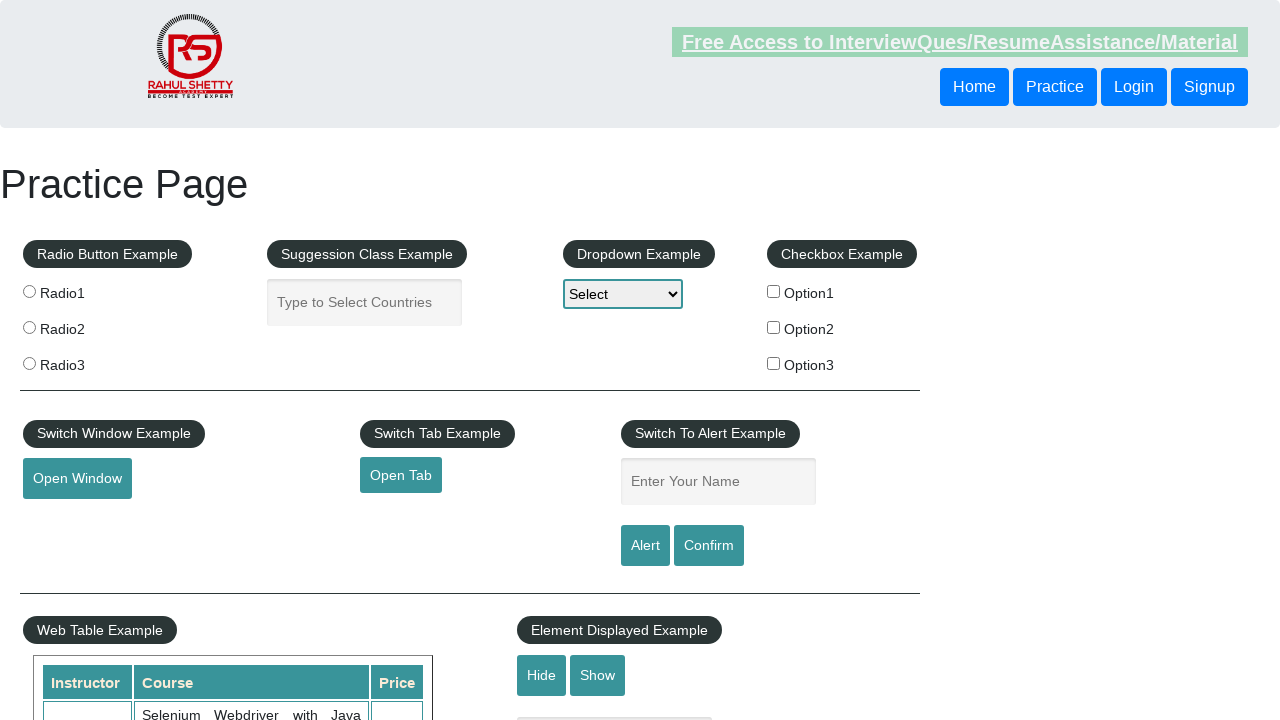

Retrieved first iframe from page
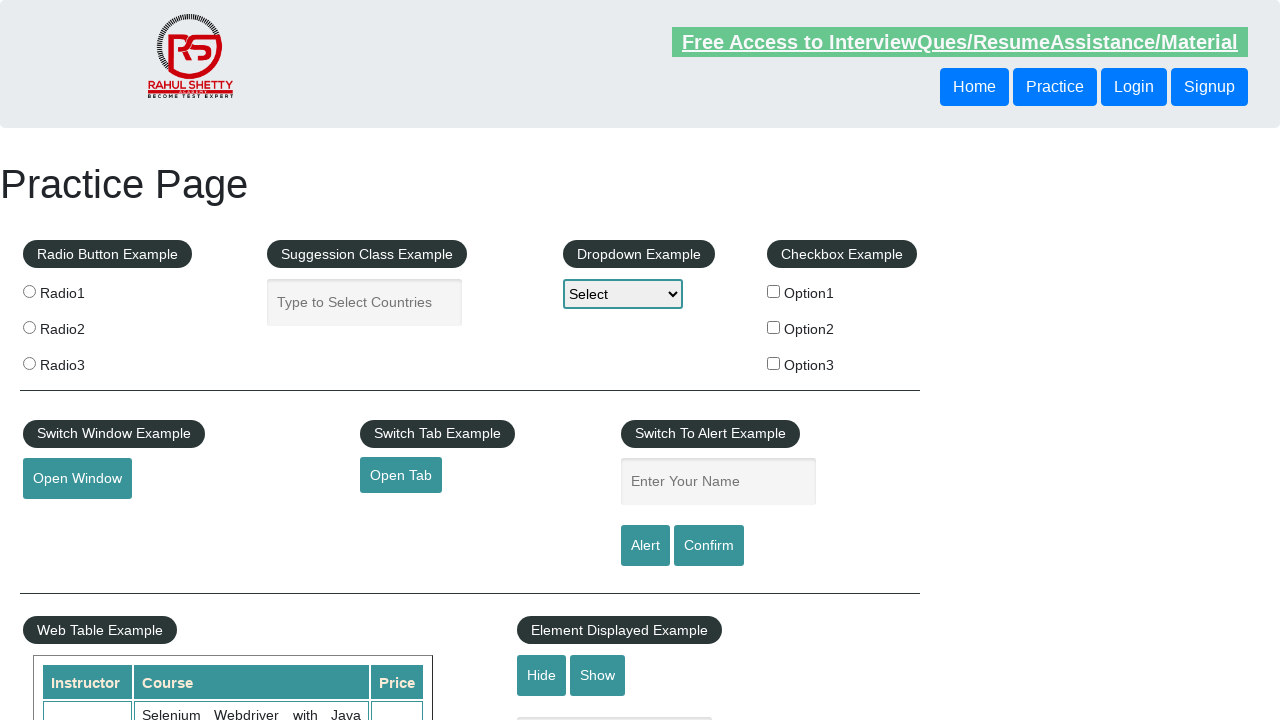

Counted 38 links in iframe context
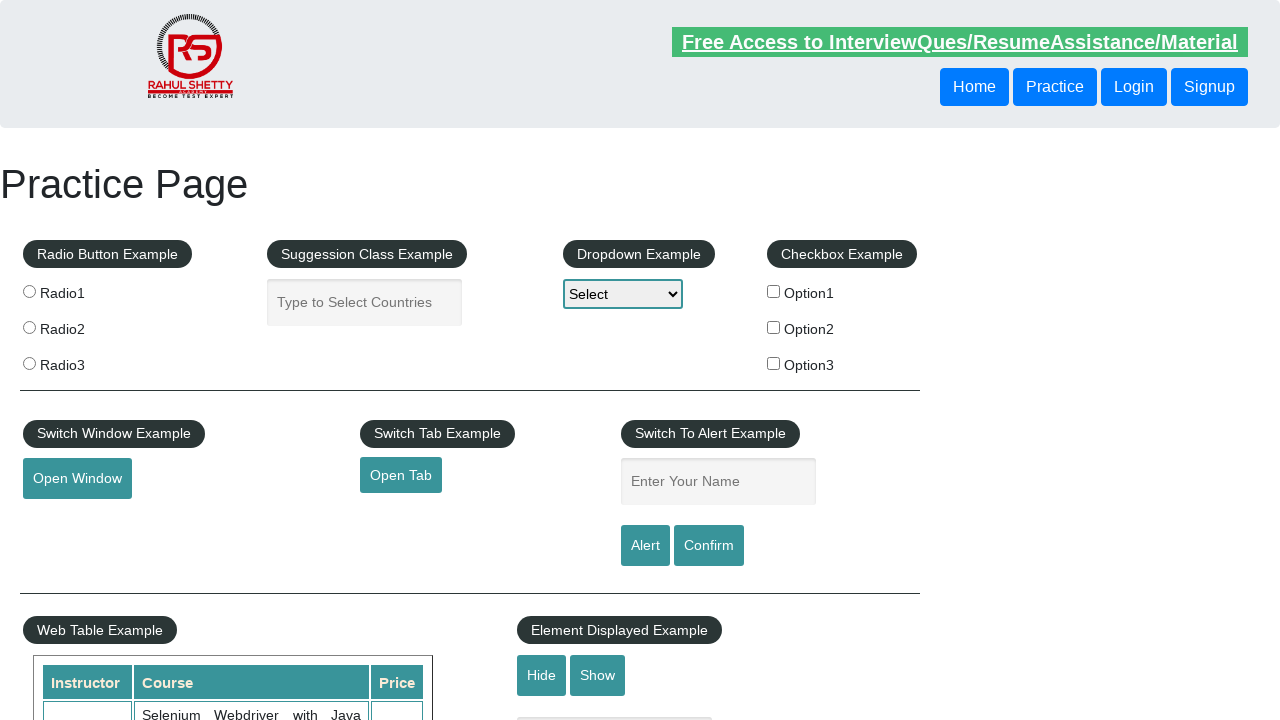

Calculated total links on webpage: 65
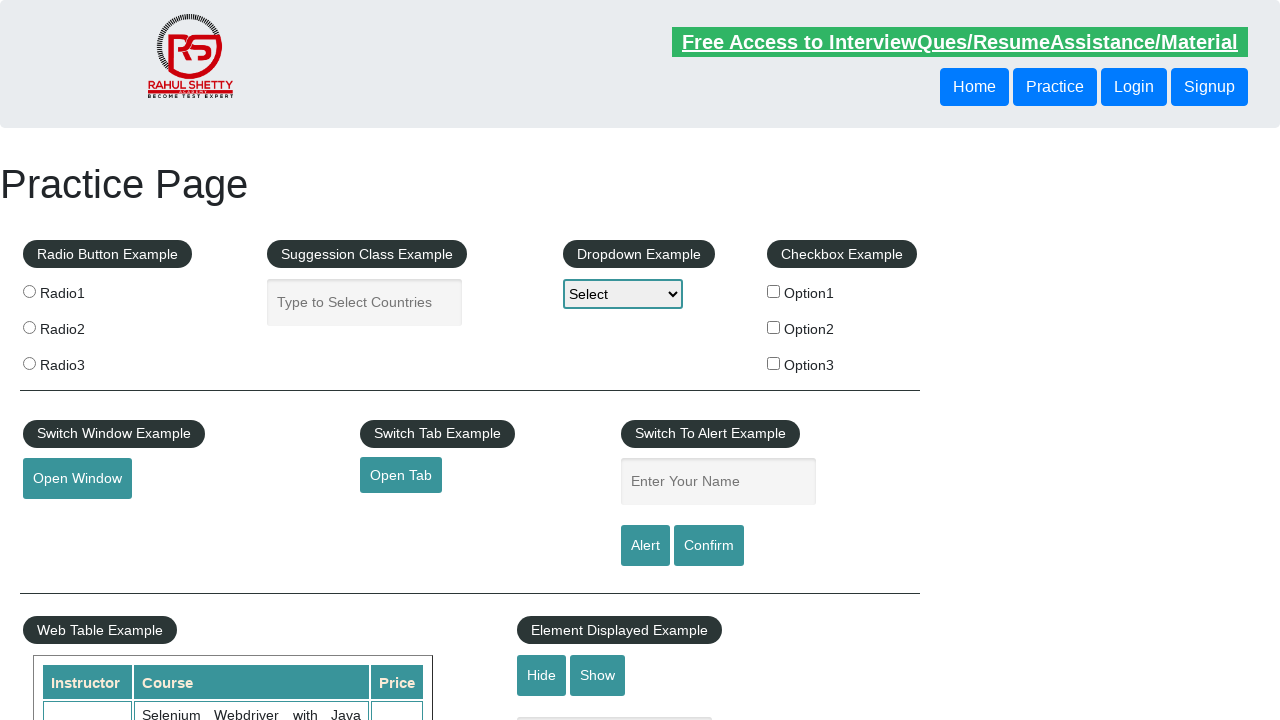

Verified that main context contains at least one link
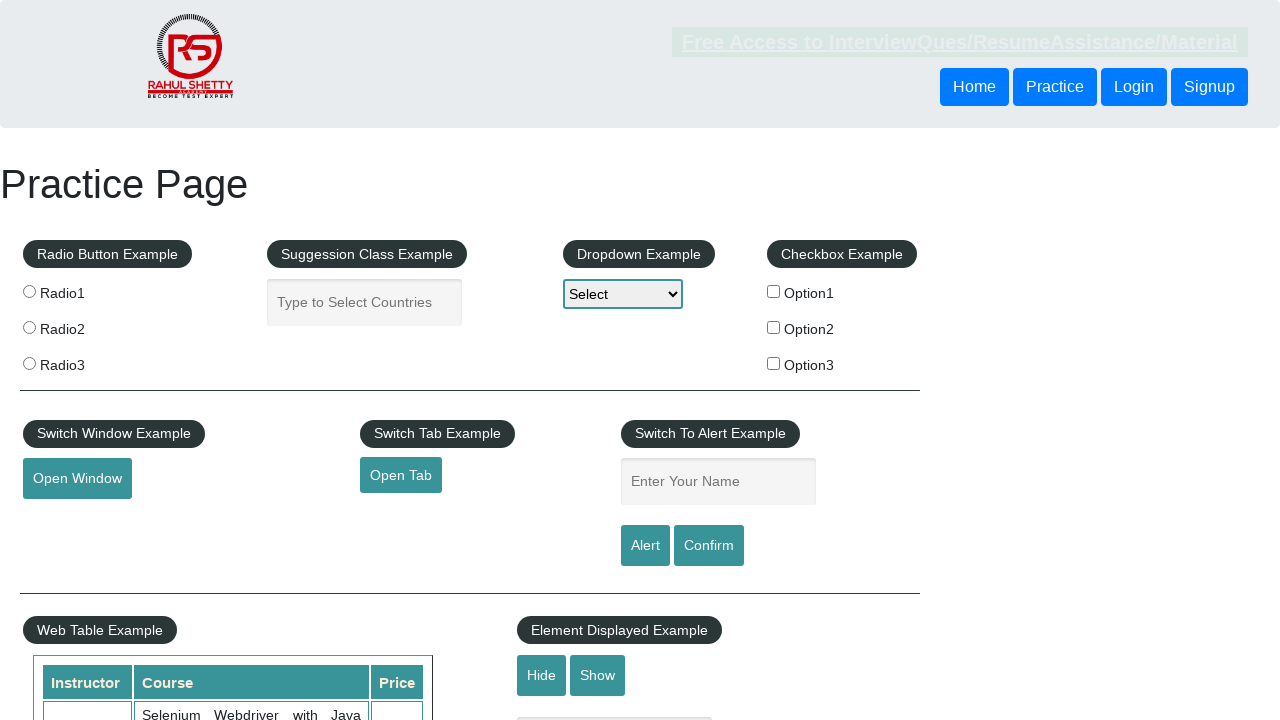

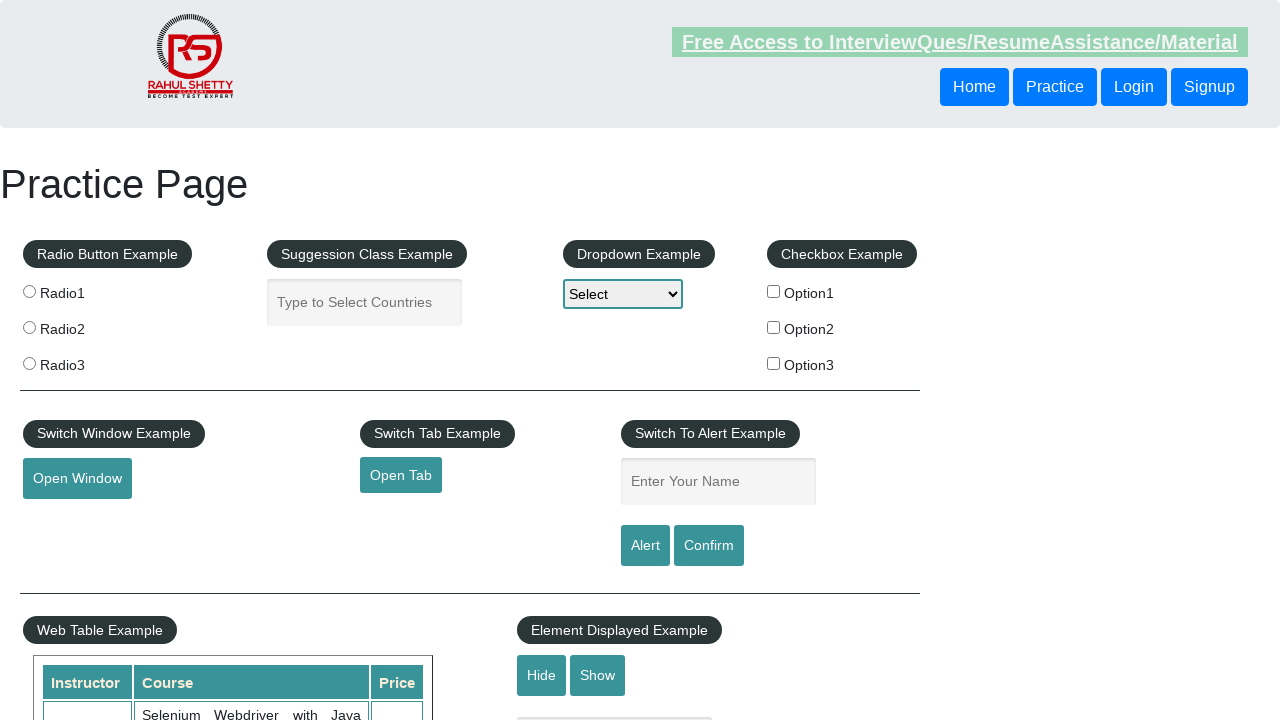